Tests notification message functionality by clicking a link and verifying the notification message appears.

Starting URL: http://the-internet.herokuapp.com/notification_message_rendered

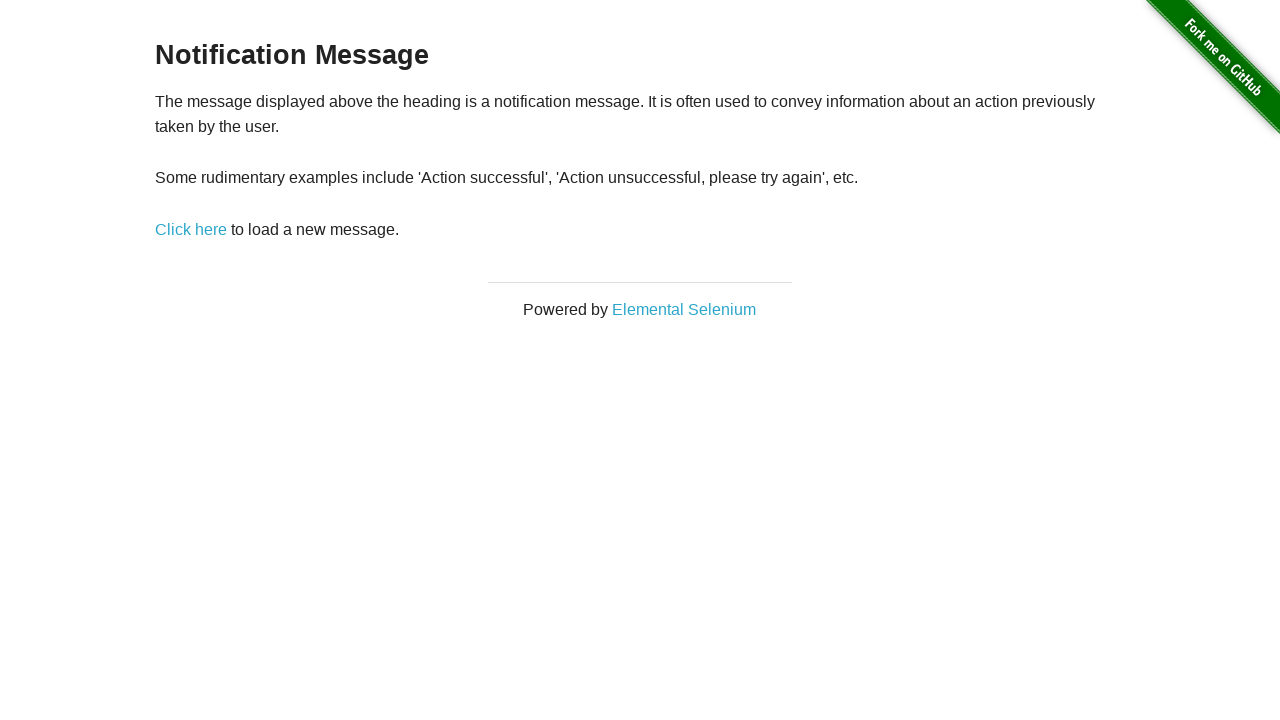

Clicked the 'Click here' link at (191, 229) on xpath=//*[text()='Click here']
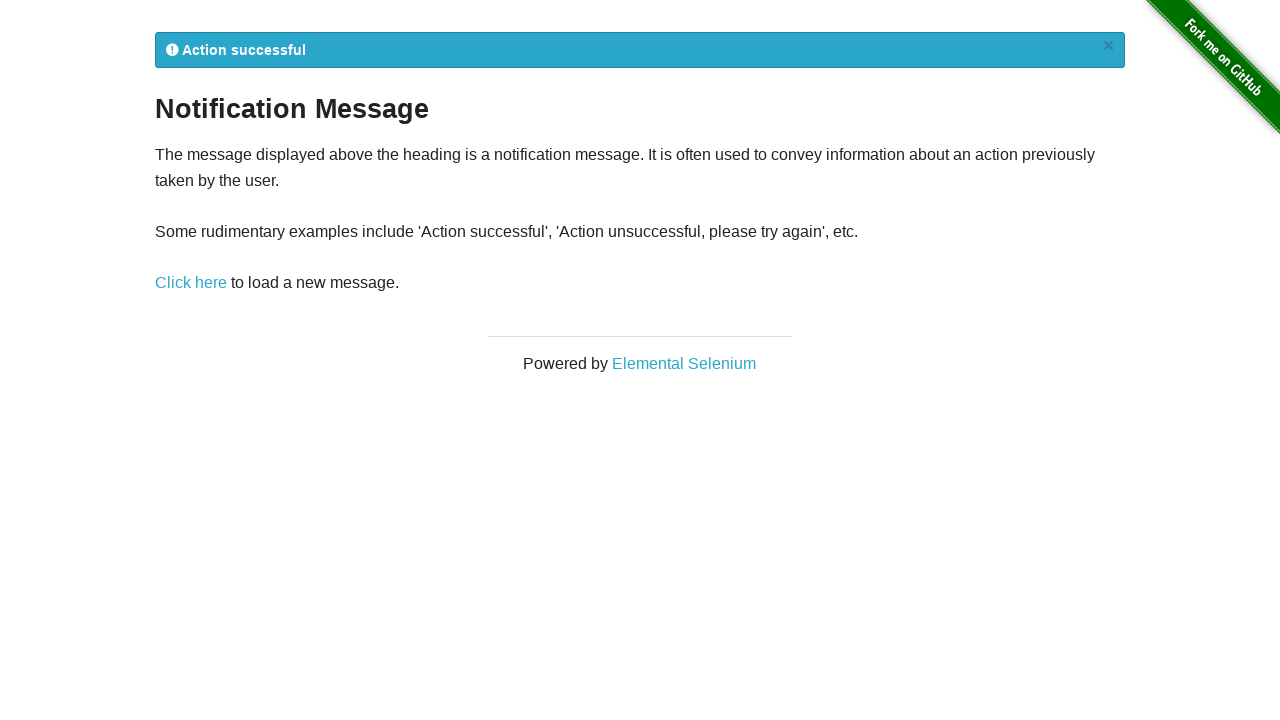

Notification message appeared
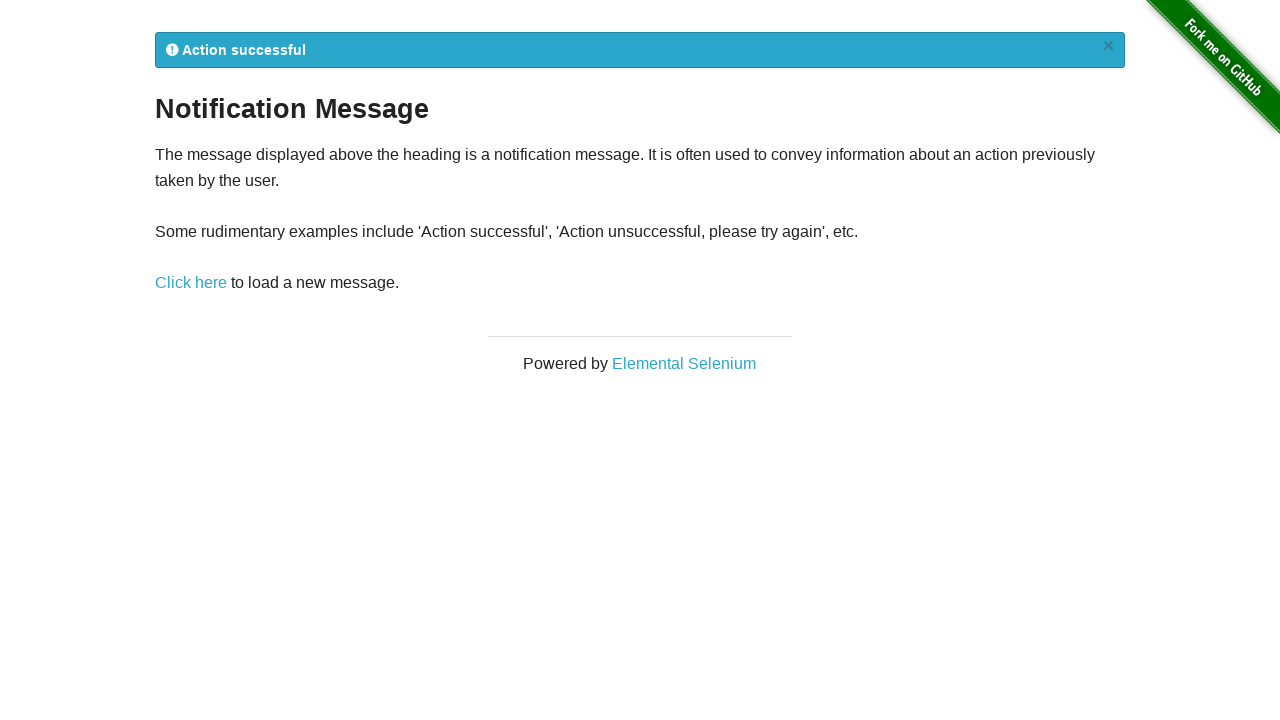

Retrieved notification message text
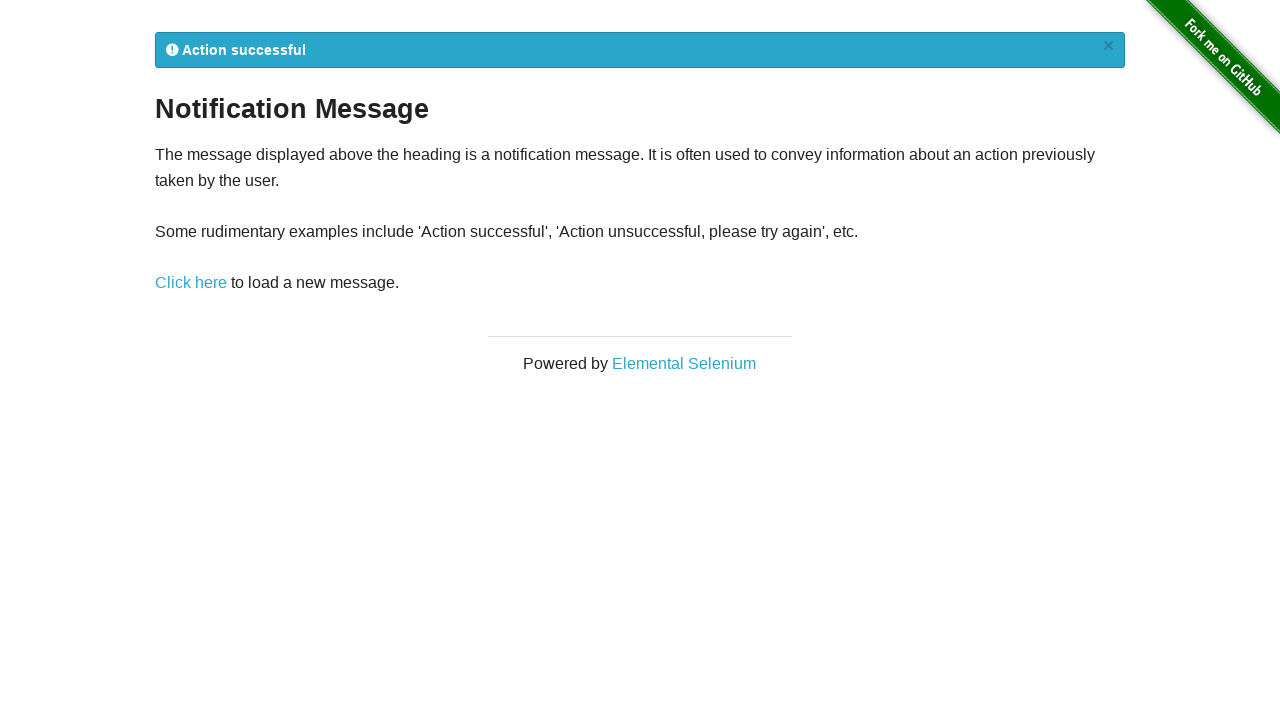

Verified notification message contains 'Action'
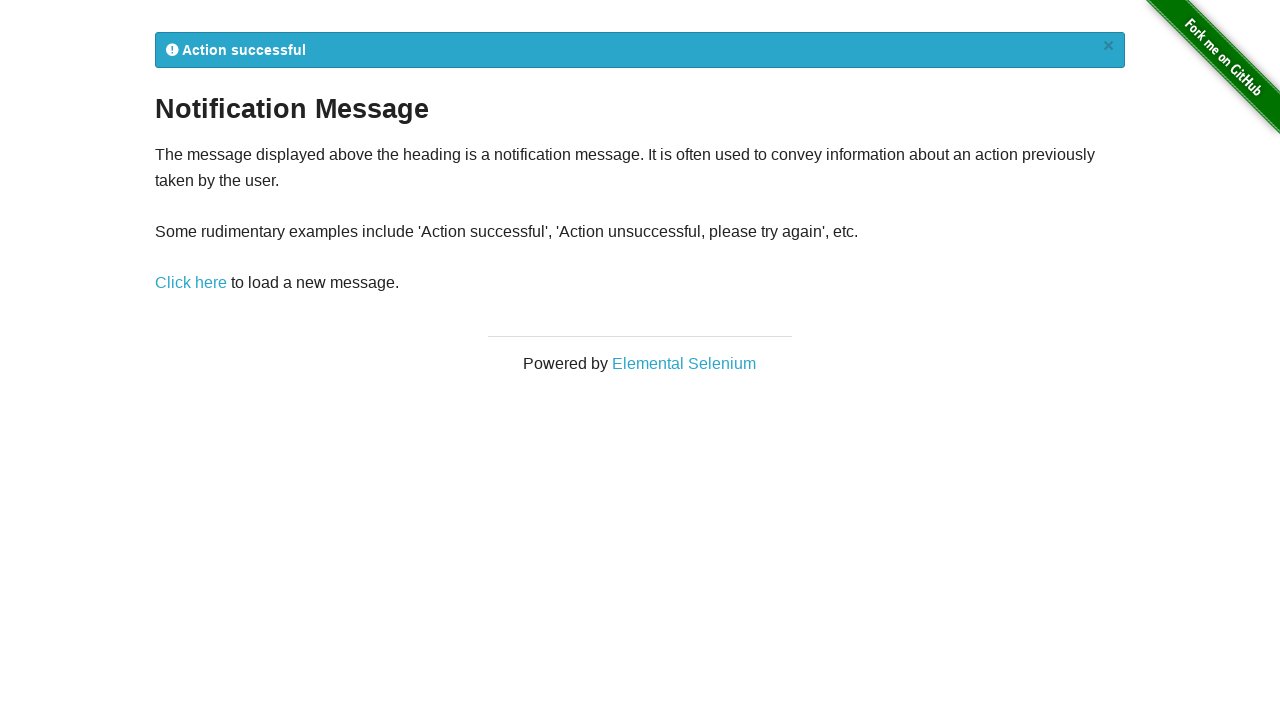

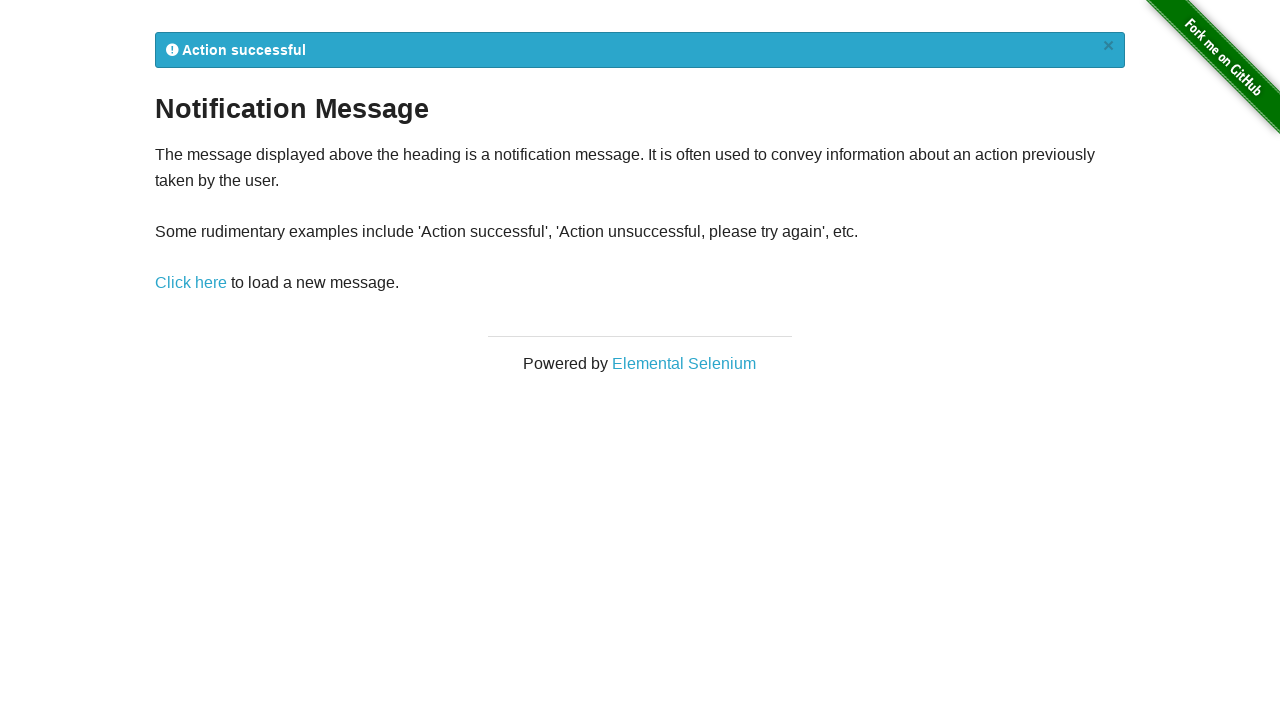